Tests filling a first name input field with test data on a sample form page

Starting URL: http://only-testing-blog.blogspot.com/2013/11/new-test.html

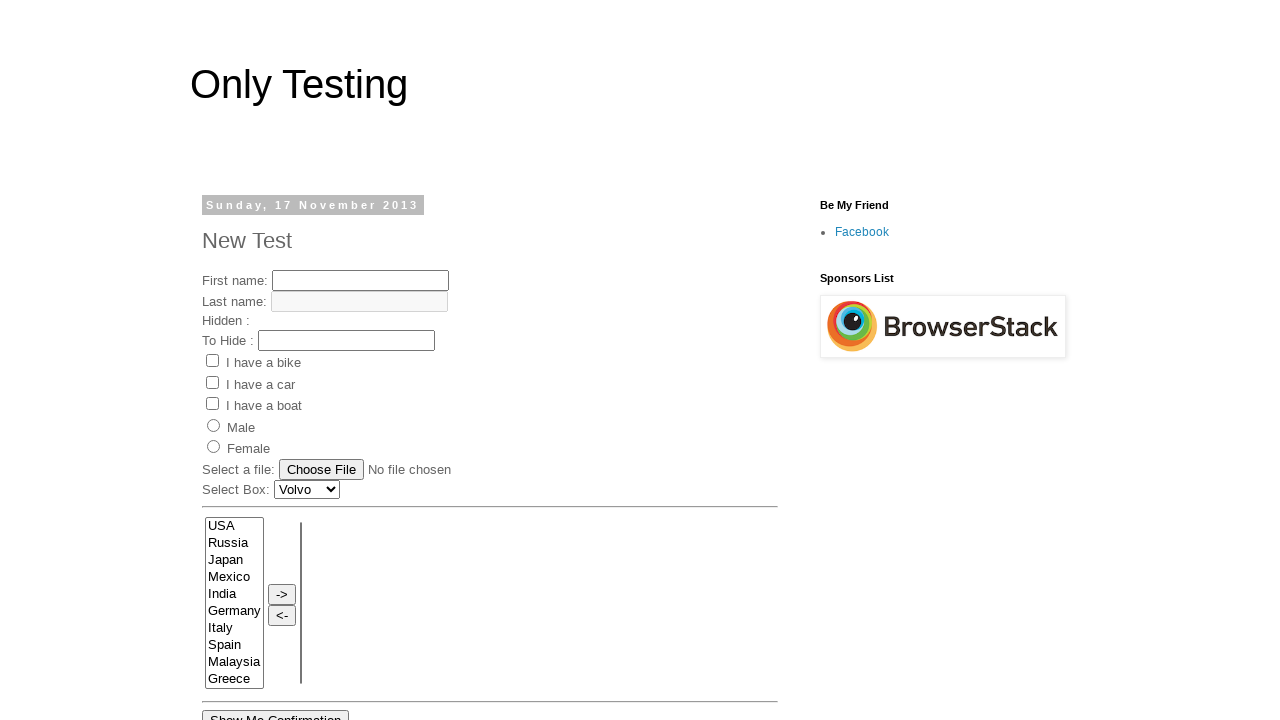

Navigated to sample form page
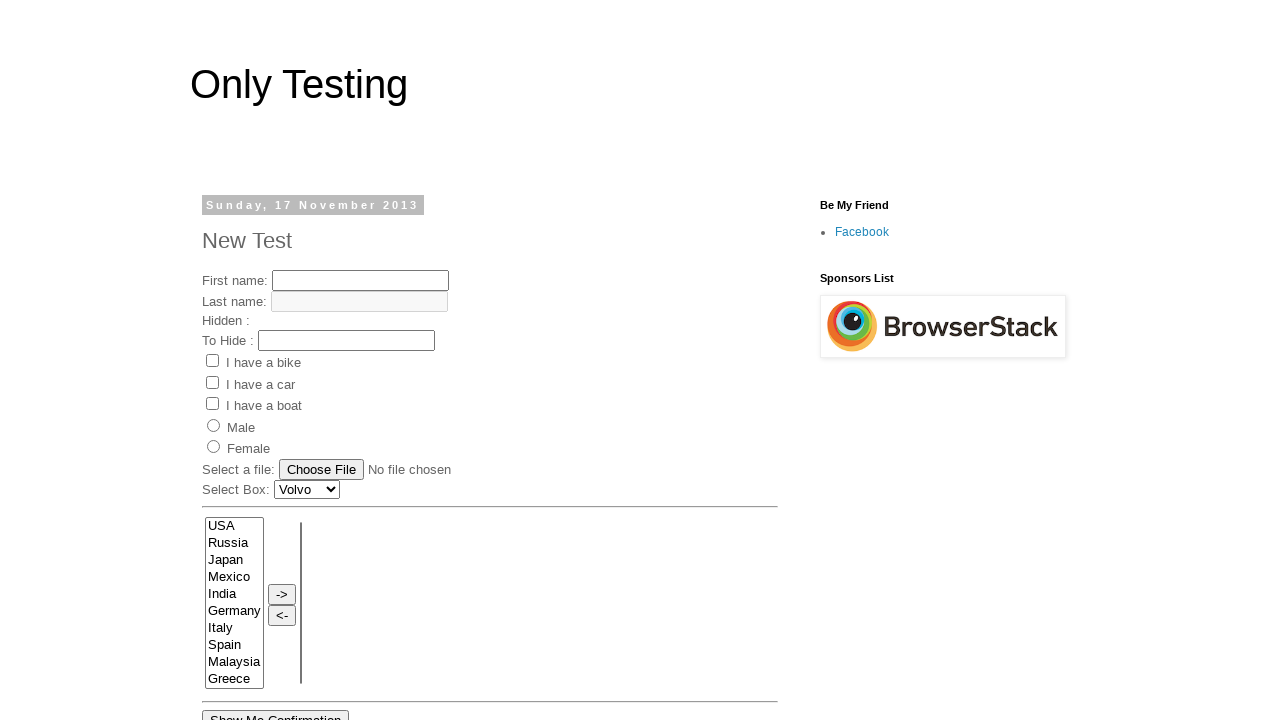

Filled first name input field with 'junittest2 class-test1' on input[name='fname']
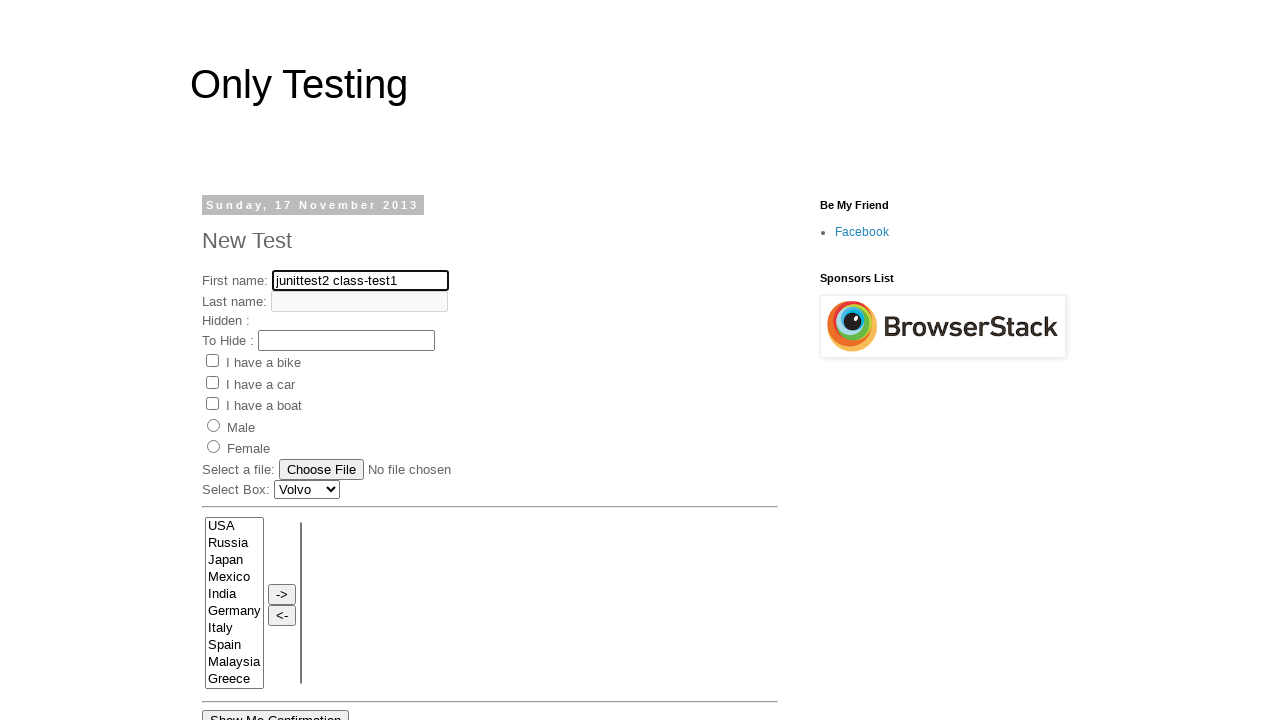

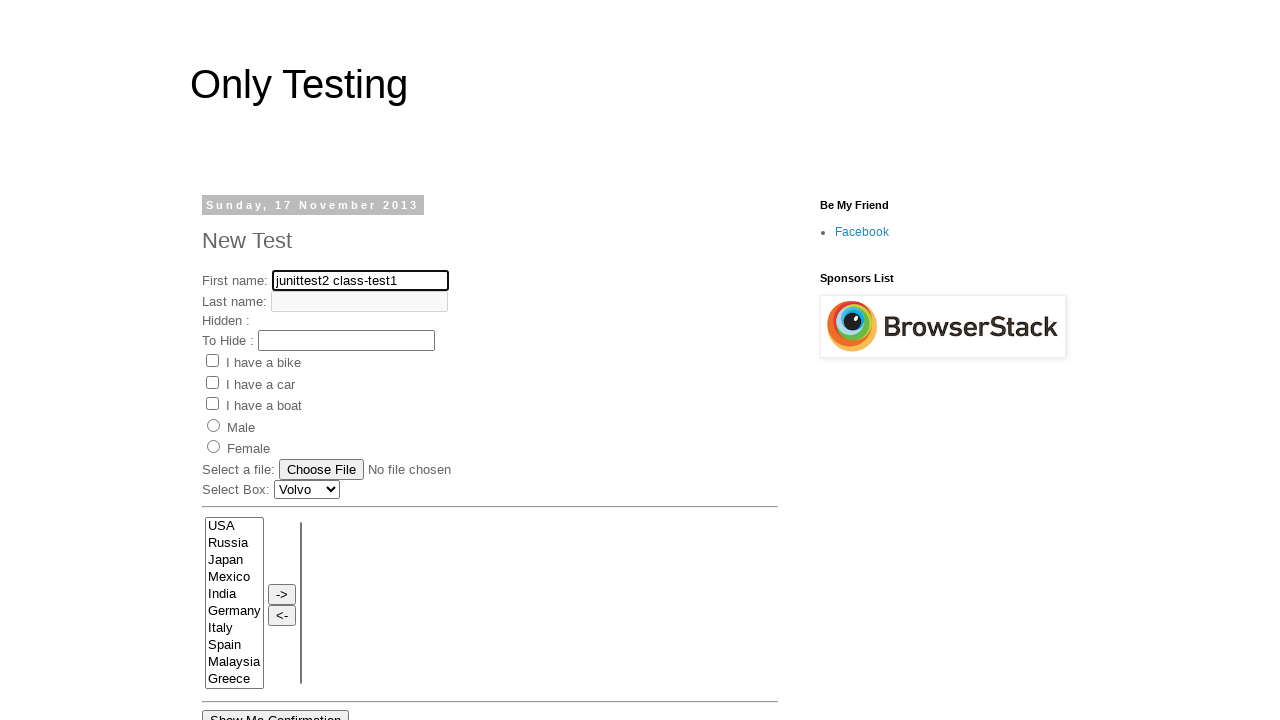